Tests XPath locator strategies by finding buttons using following-sibling and parent axis navigation, then retrieving their text content

Starting URL: https://rahulshettyacademy.com/AutomationPractice/

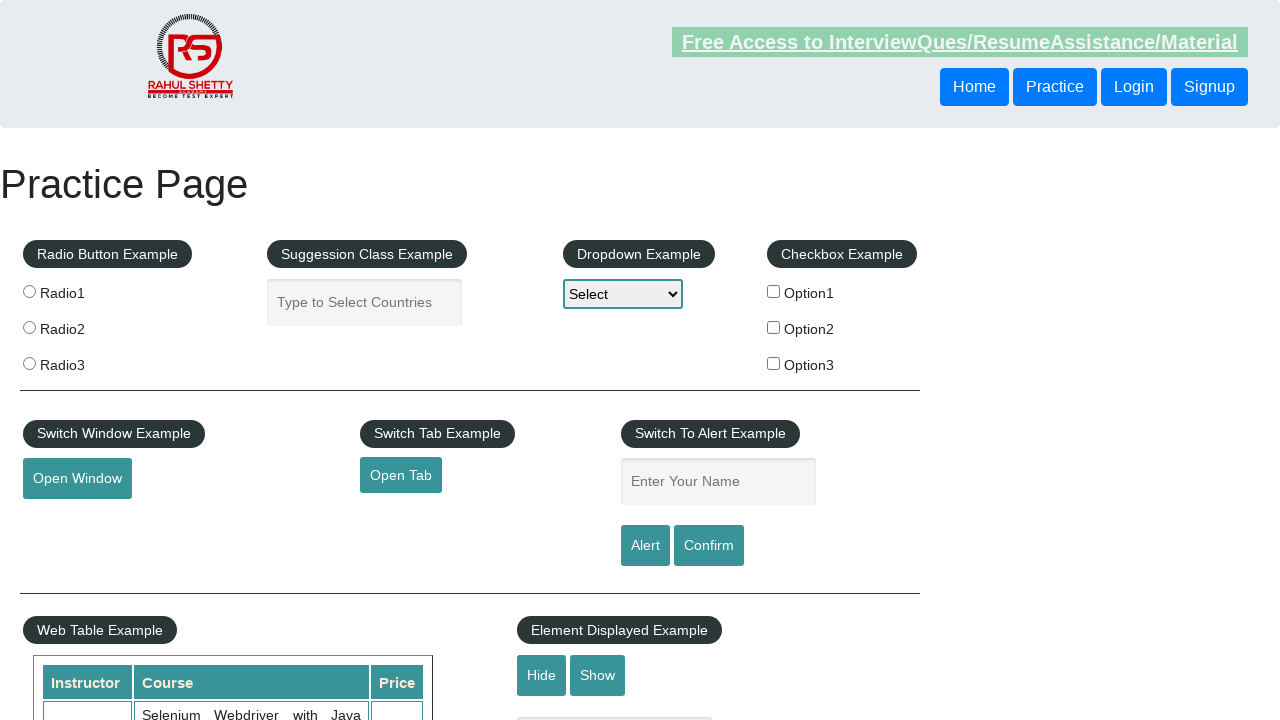

Navigated to https://rahulshettyacademy.com/AutomationPractice/
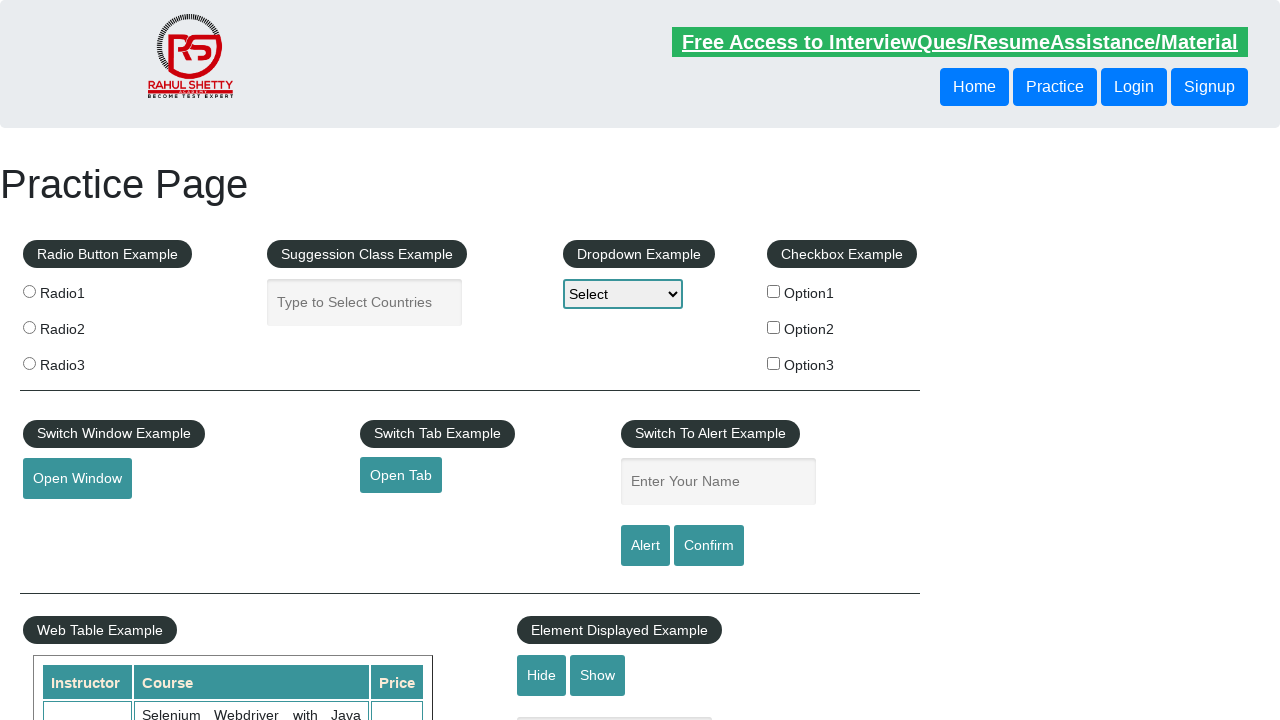

Retrieved text of button using following-sibling XPath axis
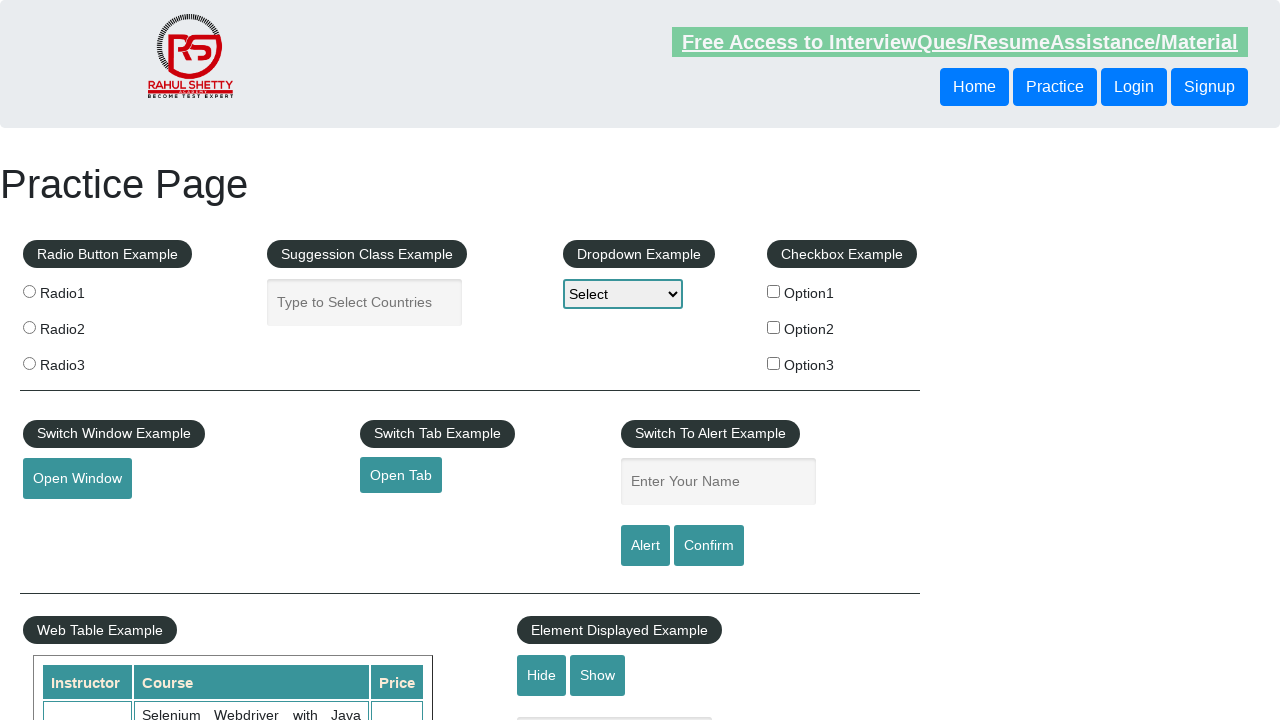

Retrieved text of button using parent axis XPath navigation
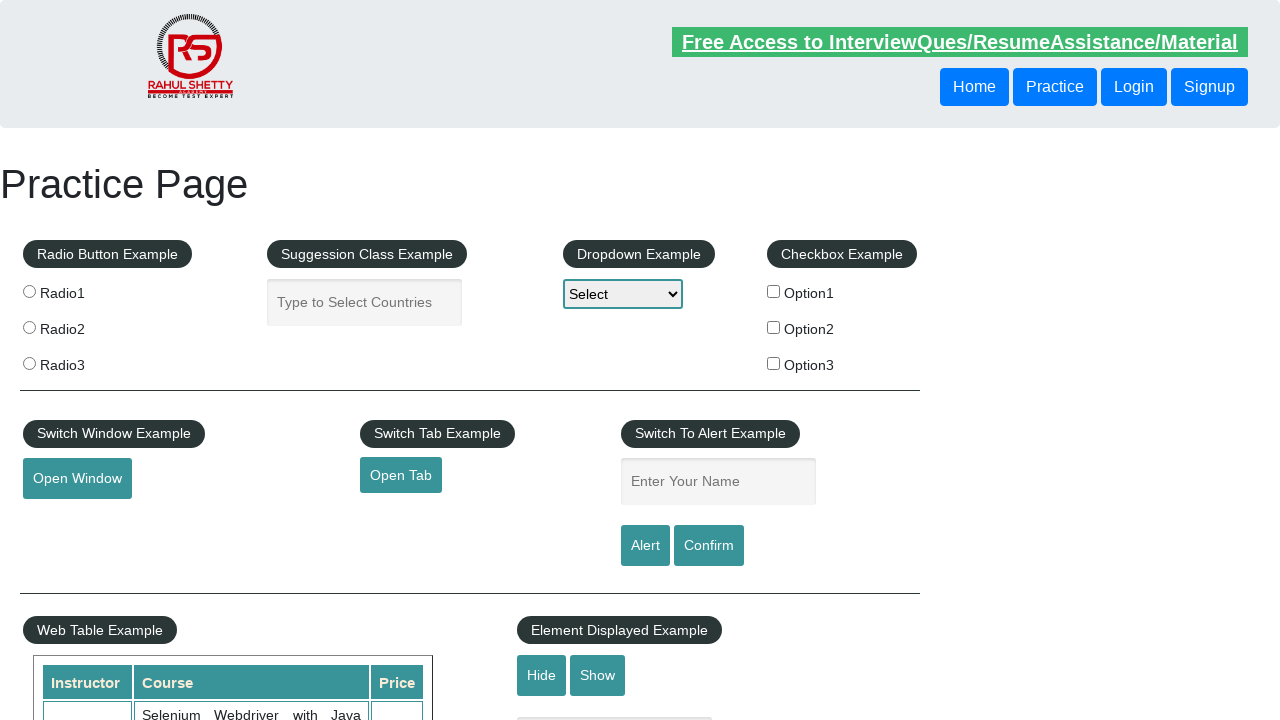

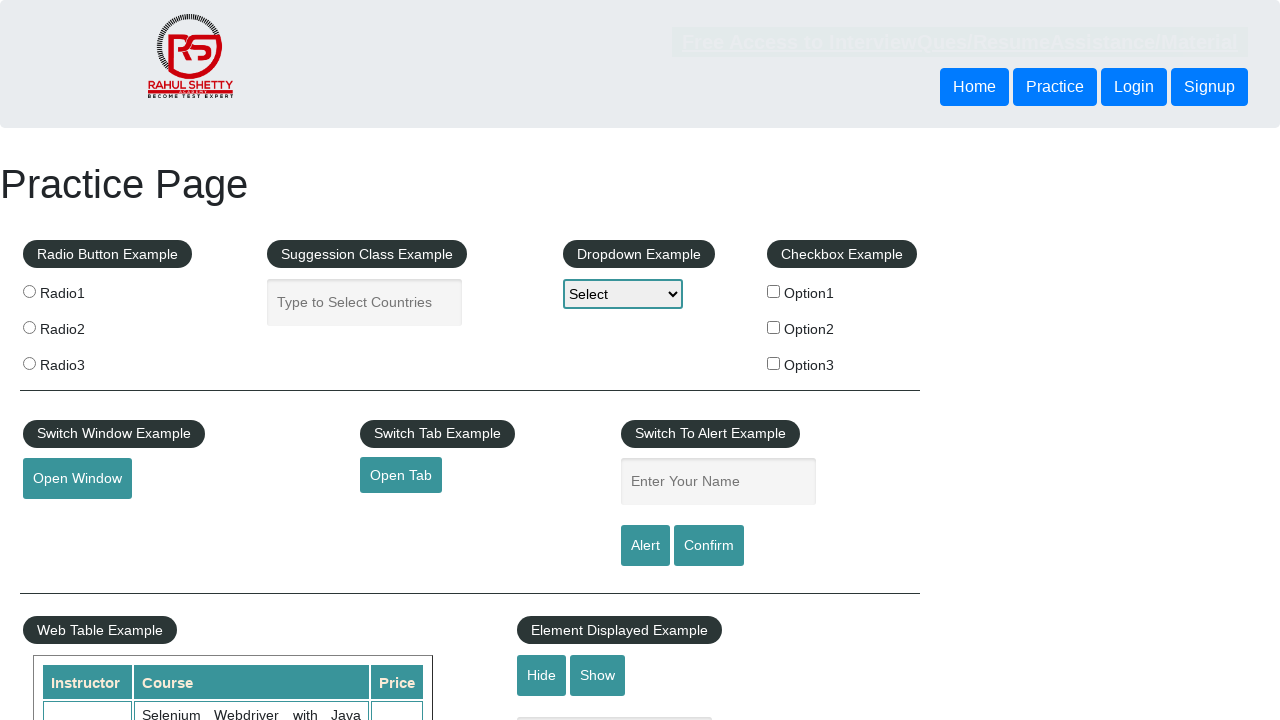